Tests multiple browser window handling by navigating to a windows test page, clicking a link that opens a new window, verifying content in the new window, and switching back to the original page

Starting URL: https://practice.expandtesting.com/

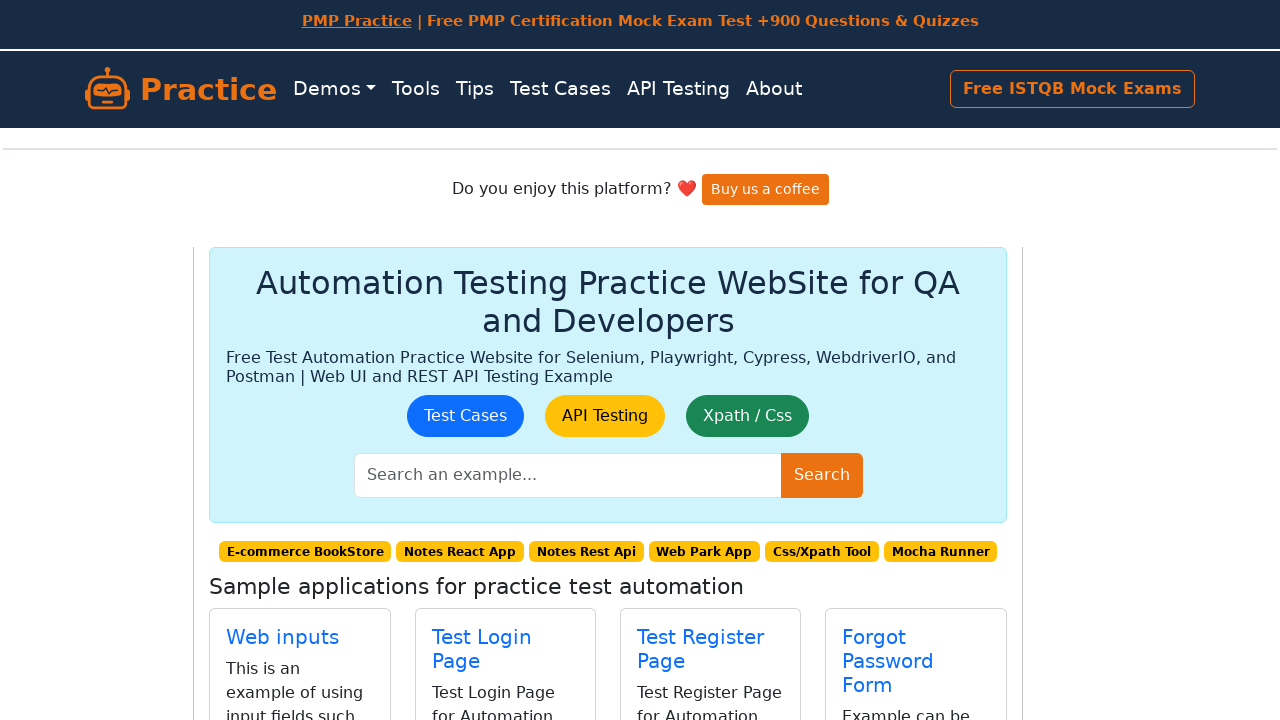

Scrolled windows link into view
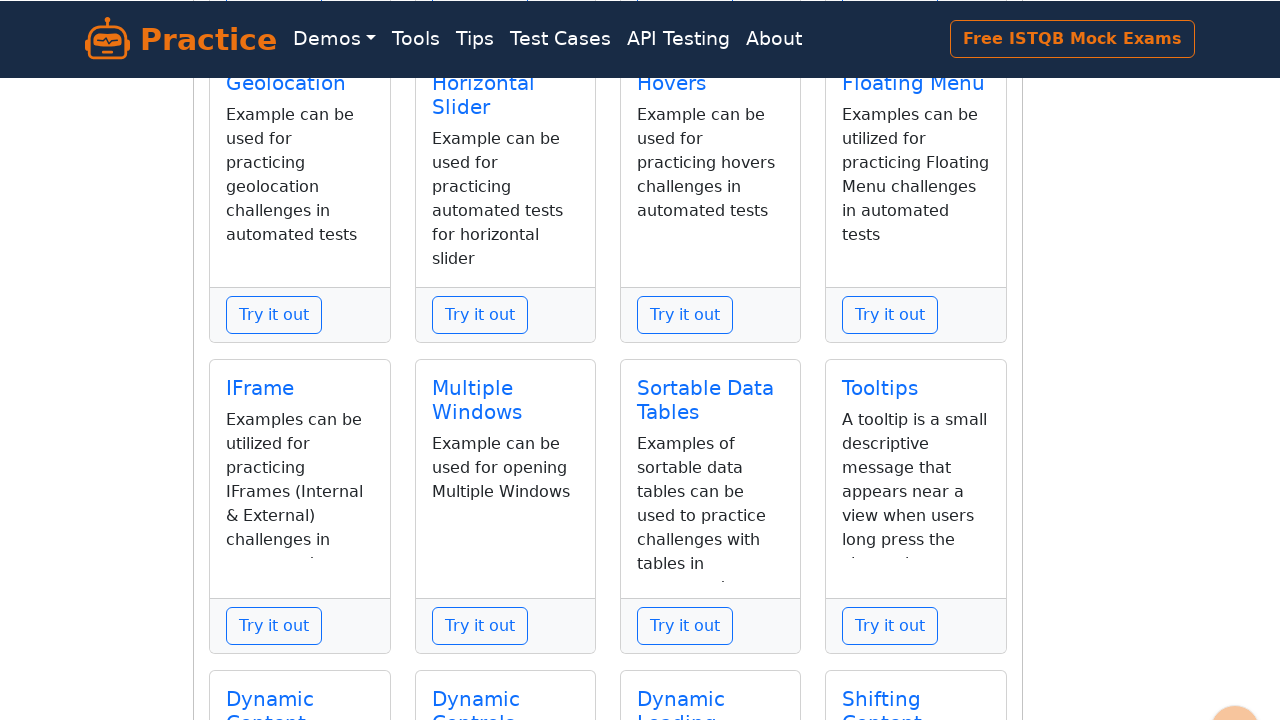

Clicked on windows link at (472, 388) on [href='/windows'] >> nth=0
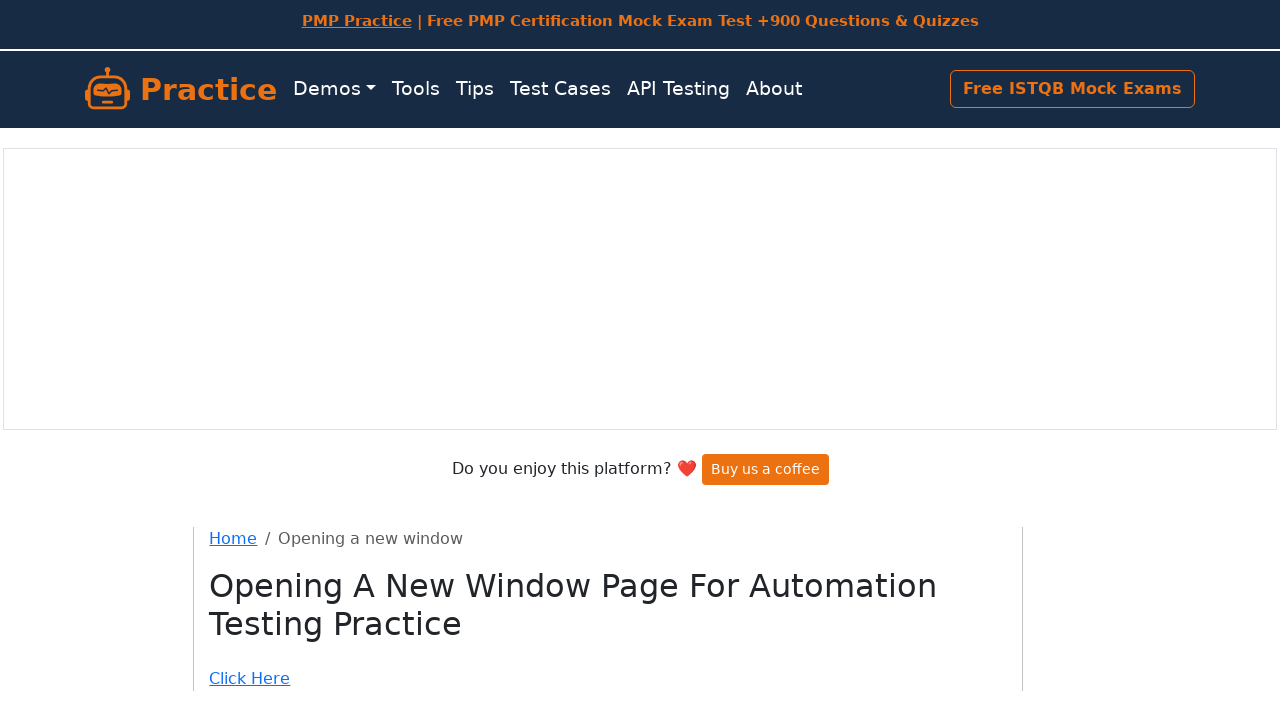

Windows page loaded
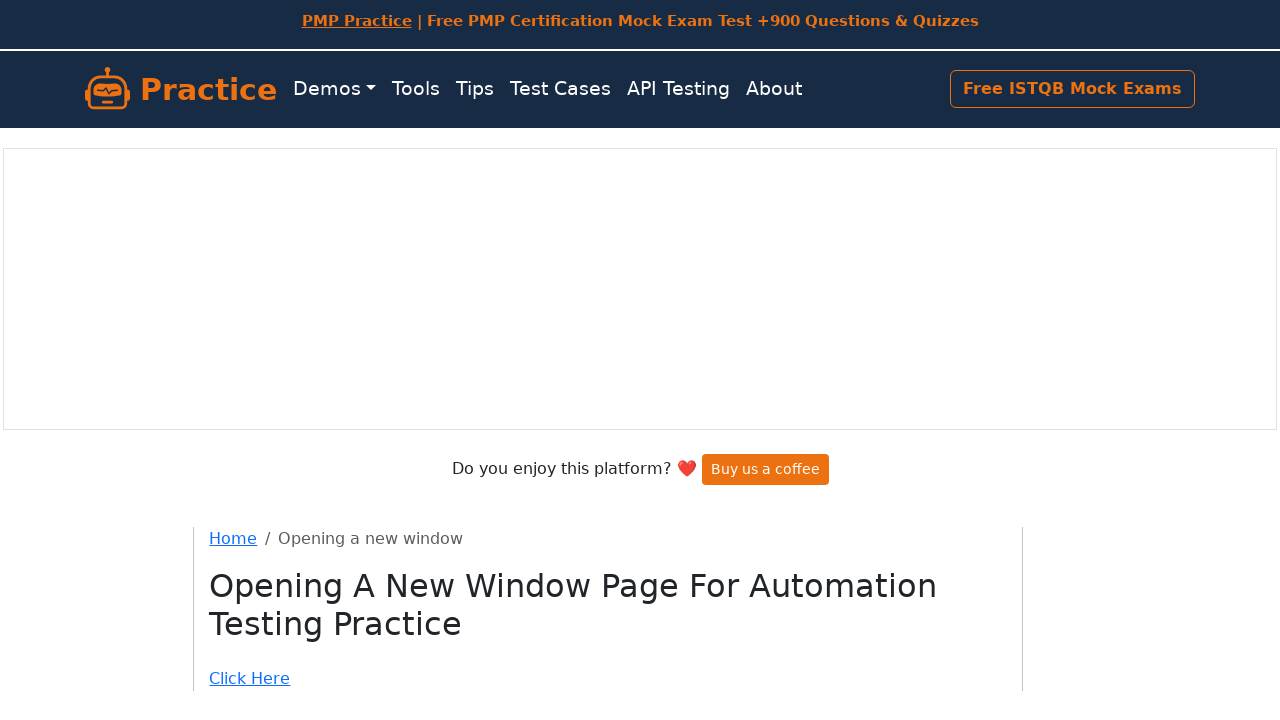

Located link that opens new window
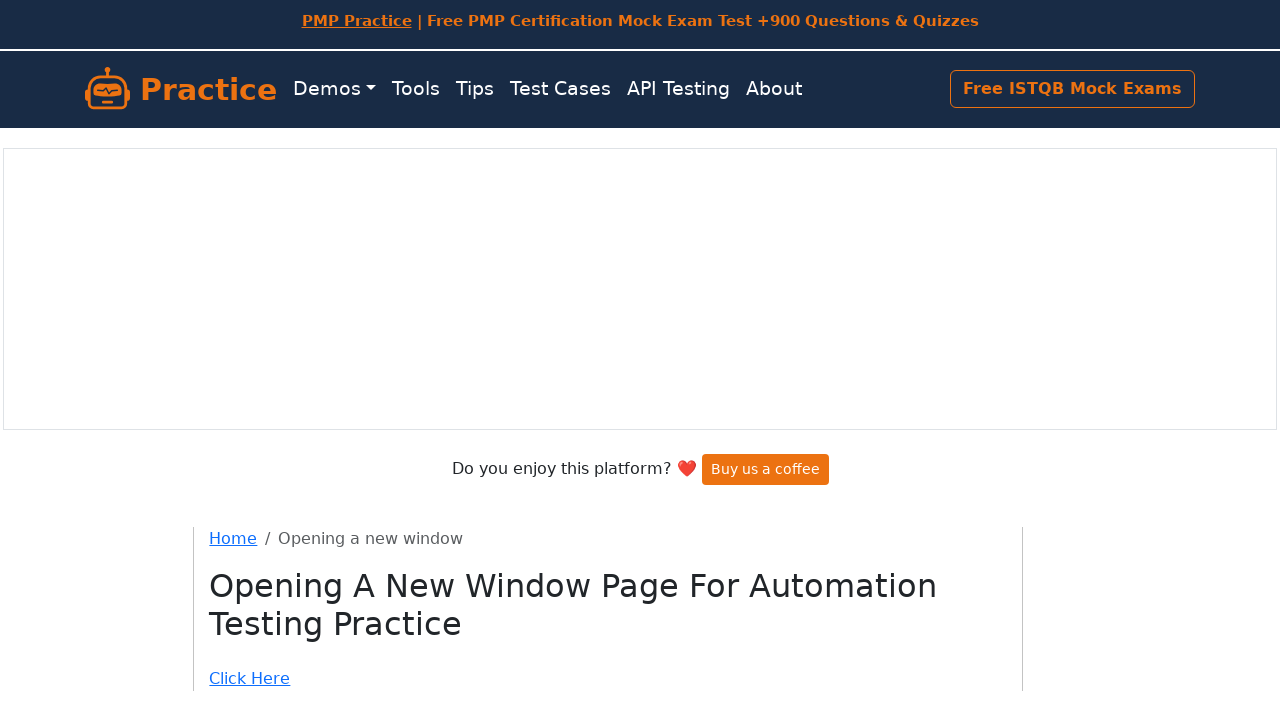

Clicked link to open new window at (608, 679) on [href='/windows/new']
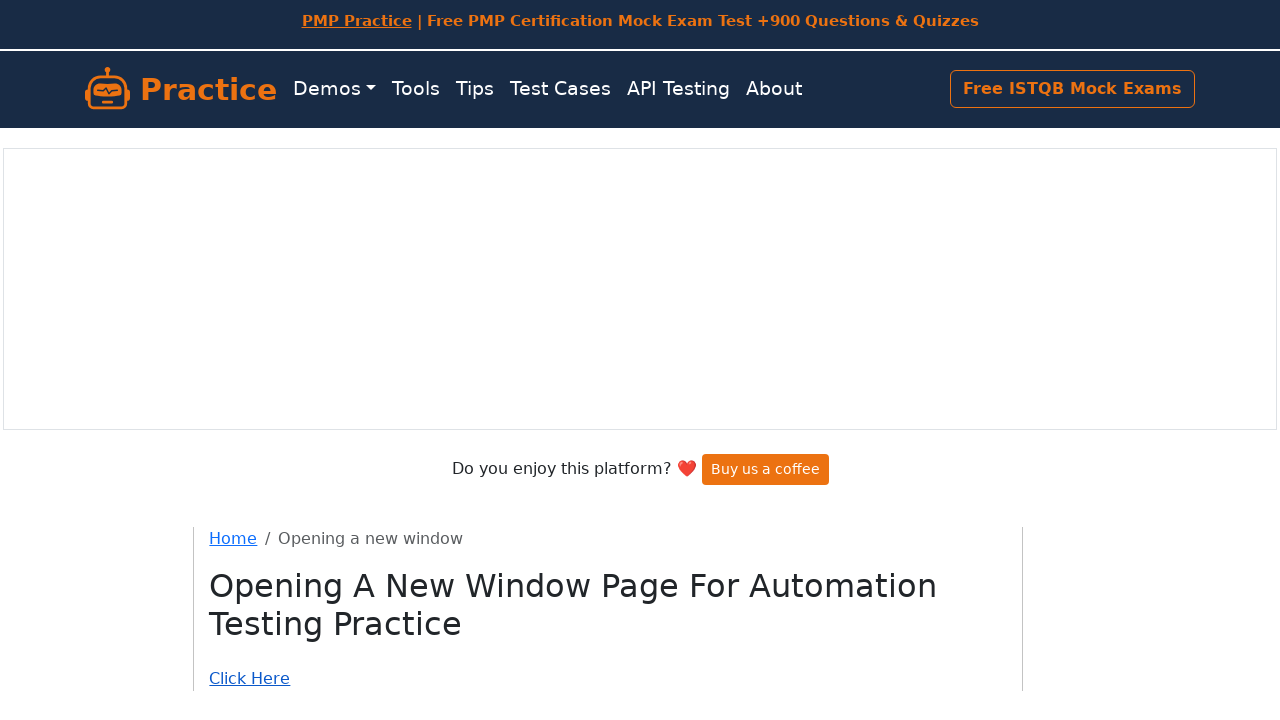

New window opened
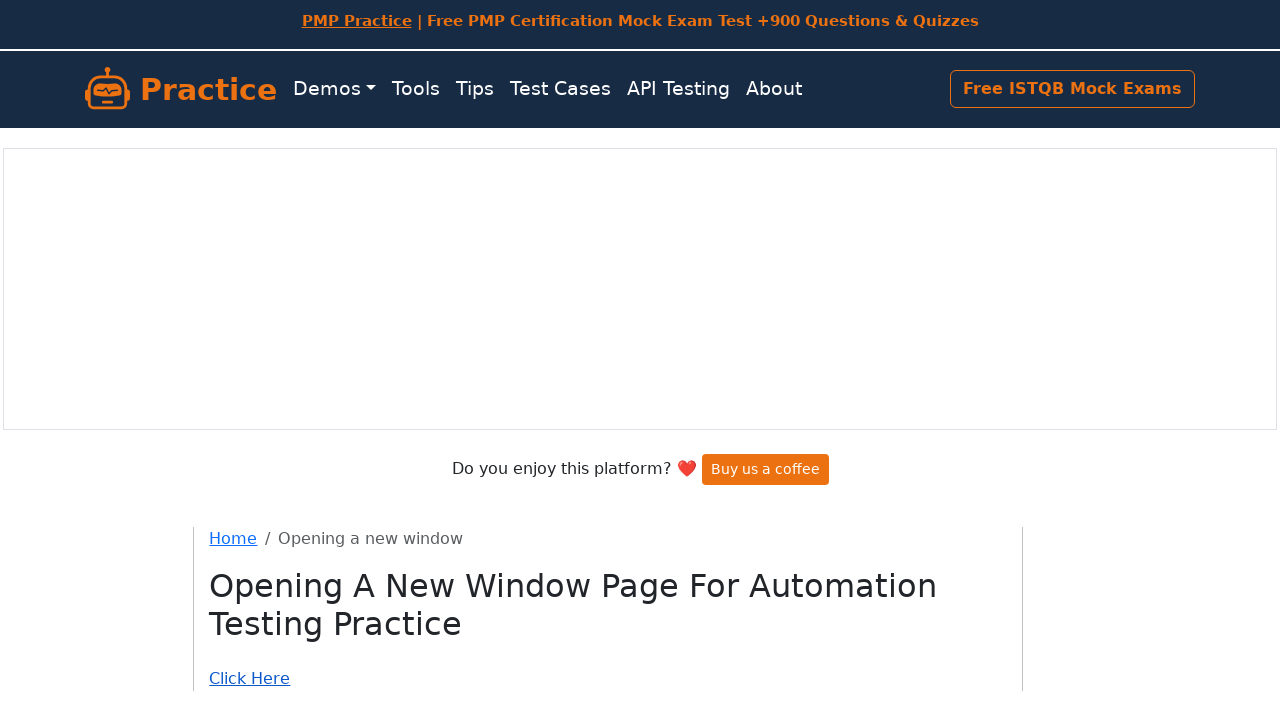

New window page loaded
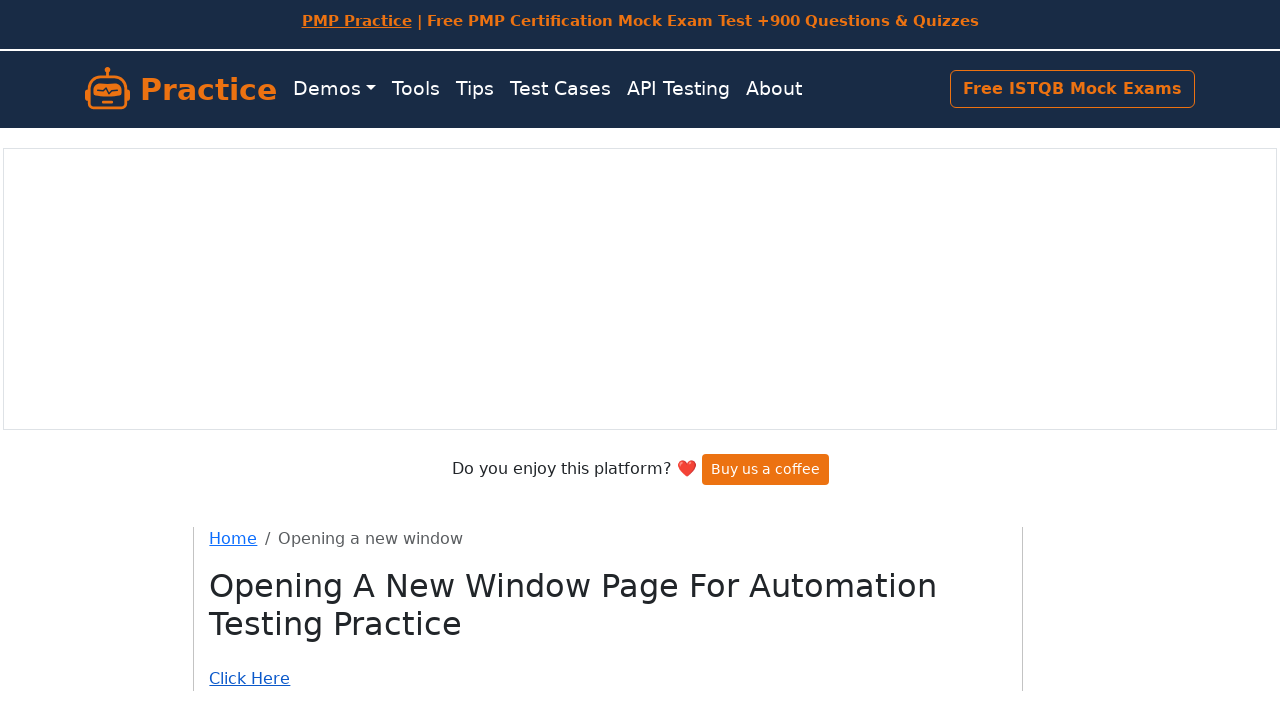

Retrieved text content from new window
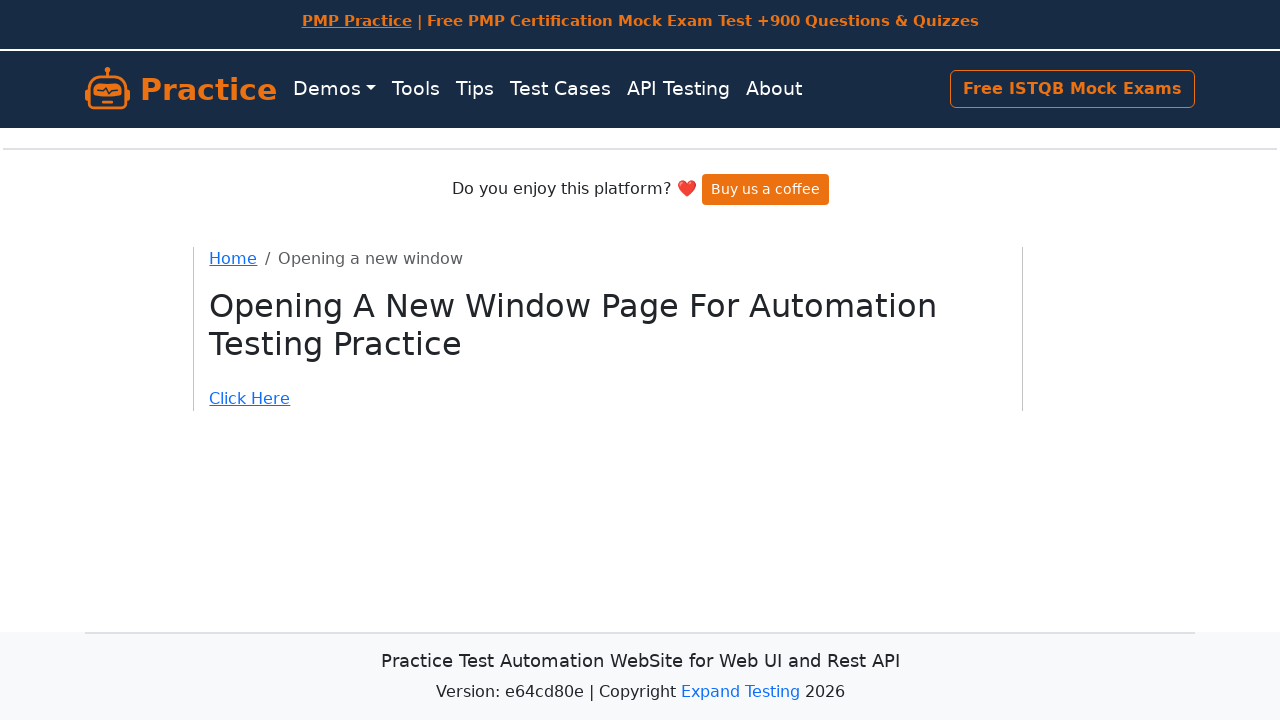

Verified new window contains expected content
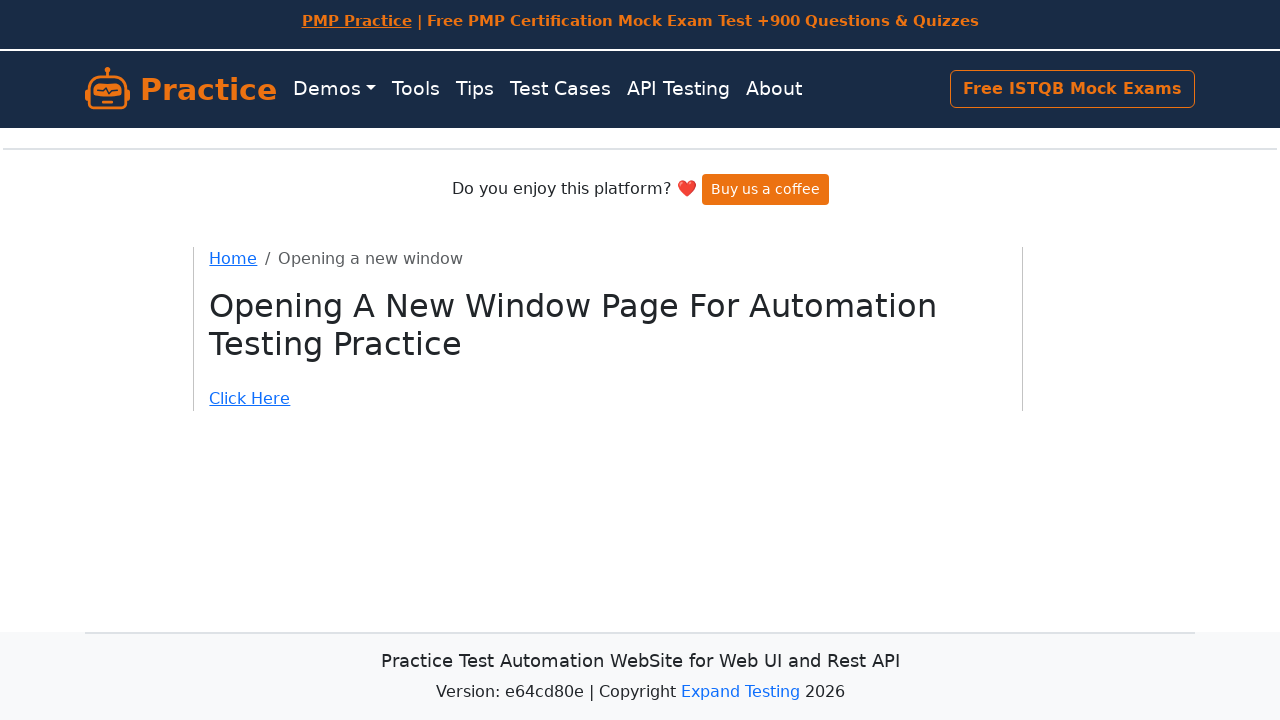

Switched focus back to original window
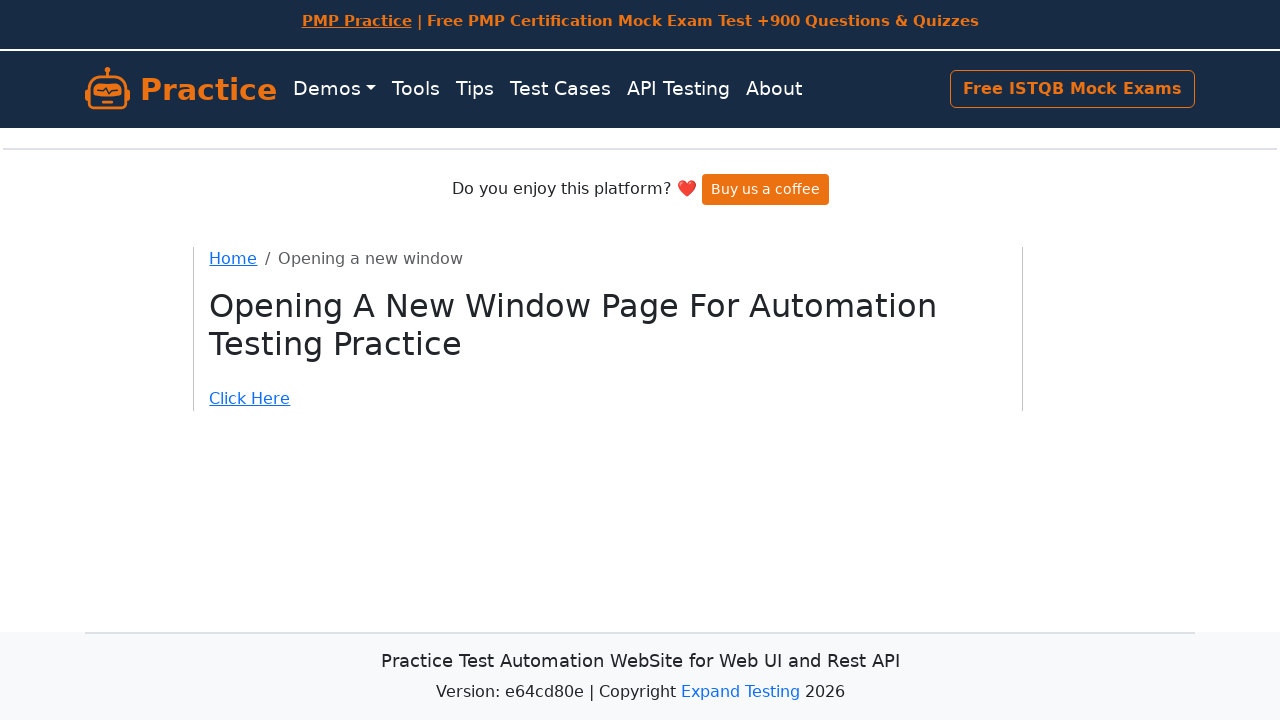

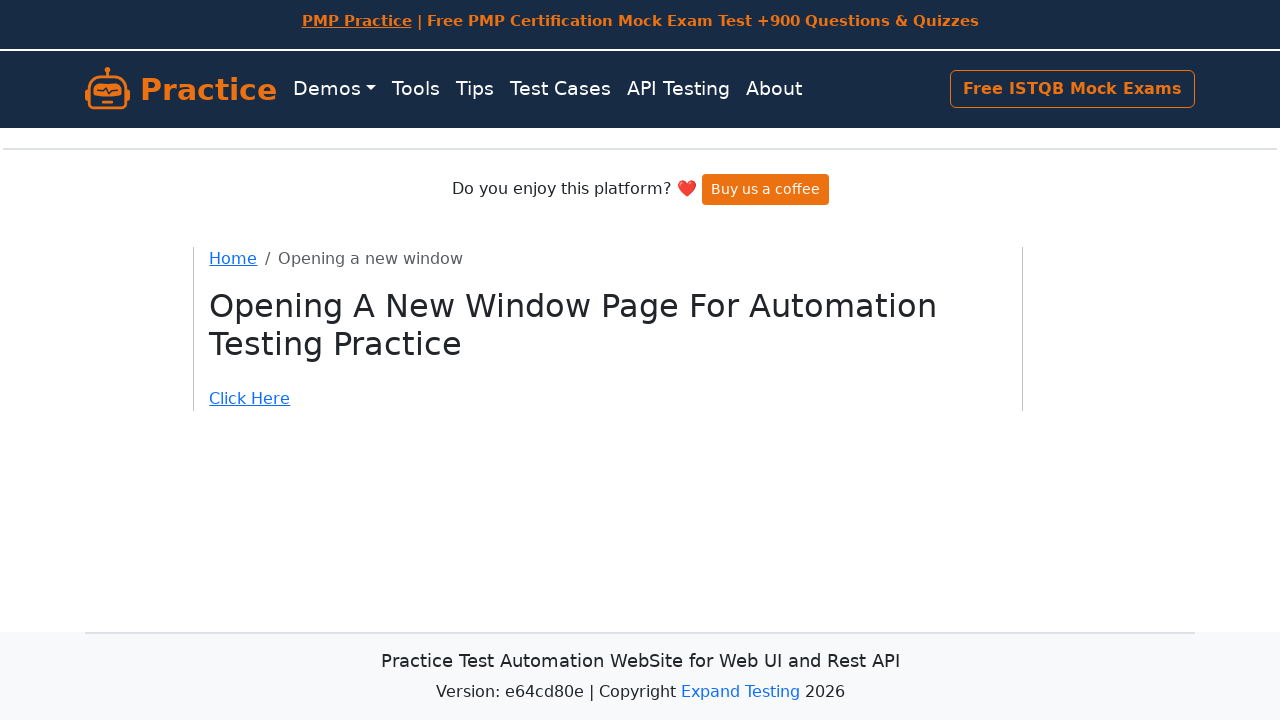